Tests an e-commerce checkout flow by searching for products, adding them to cart, and applying a promo code

Starting URL: https://rahulshettyacademy.com/seleniumPractise/#/

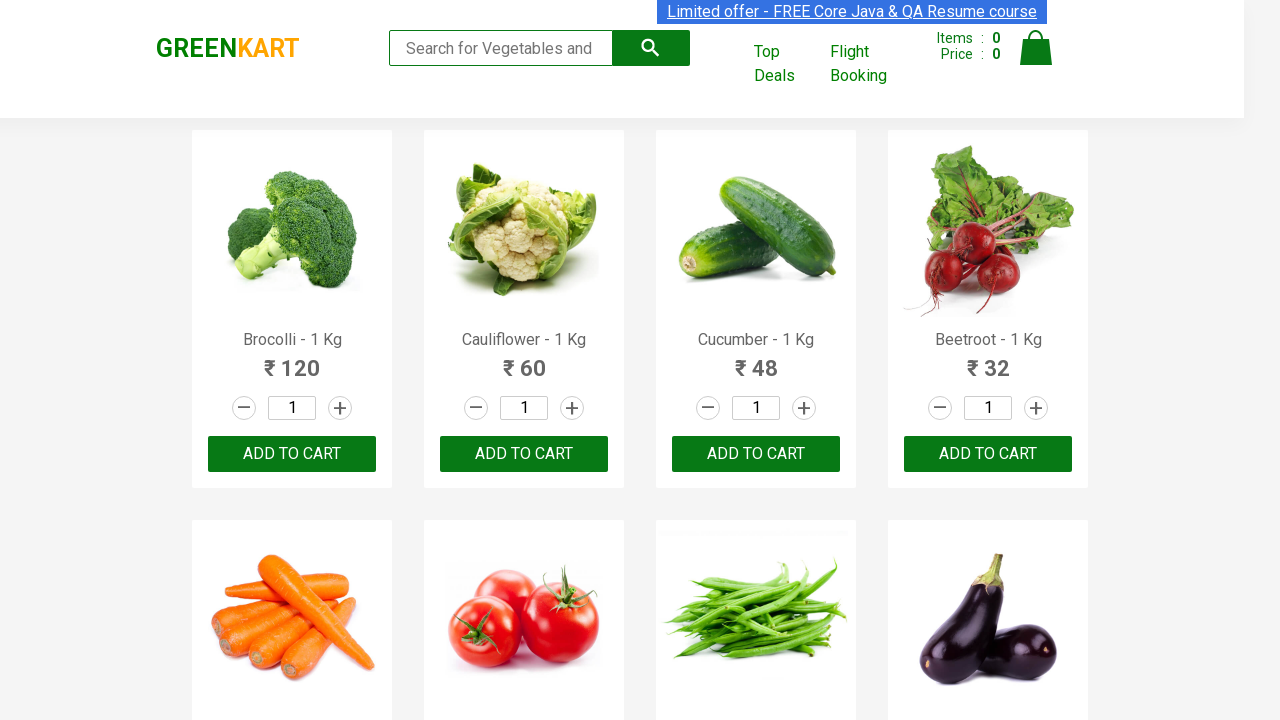

Filled search field with 'ber' to filter products on //input[@placeholder="Search for Vegetables and Fruits"]
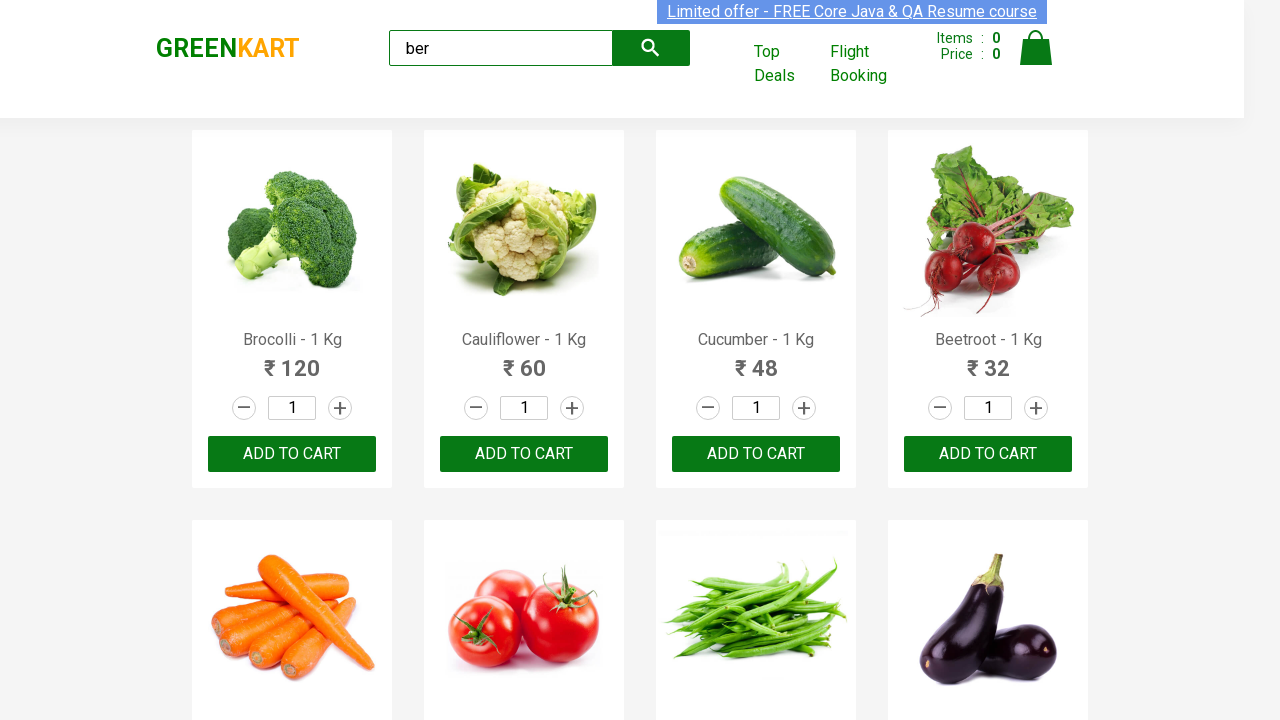

Waited for search results to load
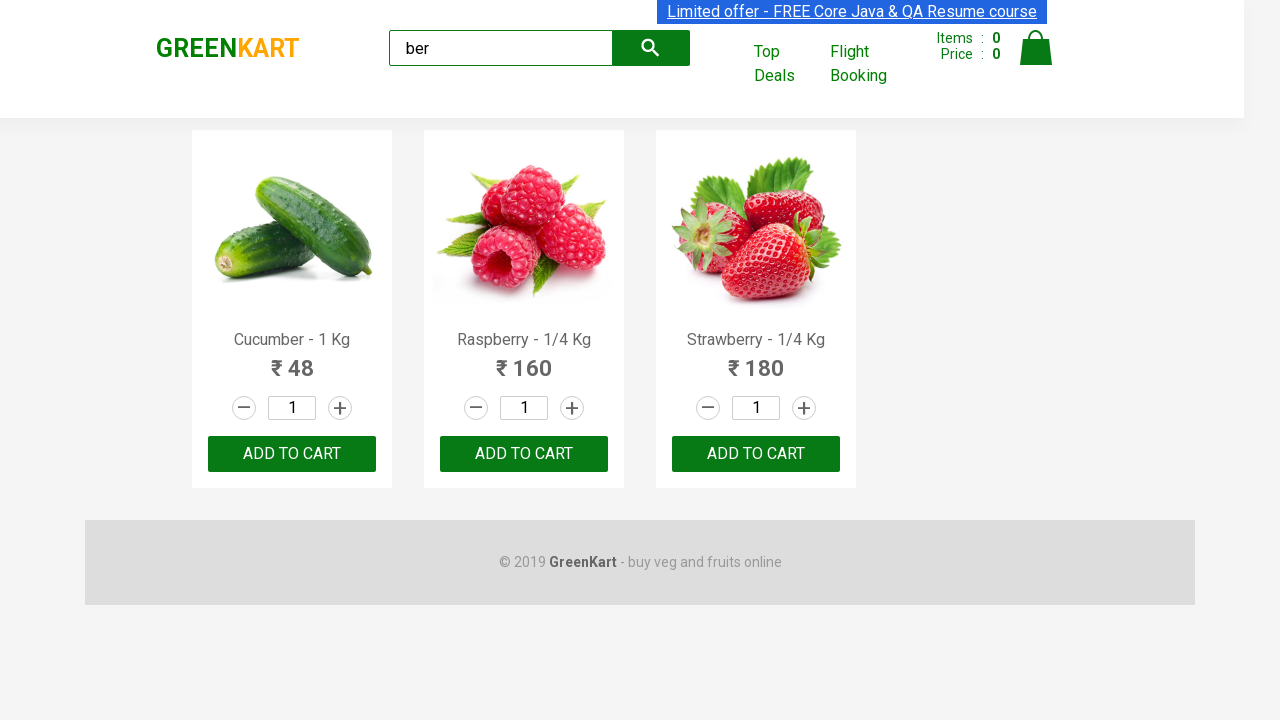

Clicked 'Add to cart' button for a product at (292, 454) on xpath=//div[@class="product-action"]/button >> nth=0
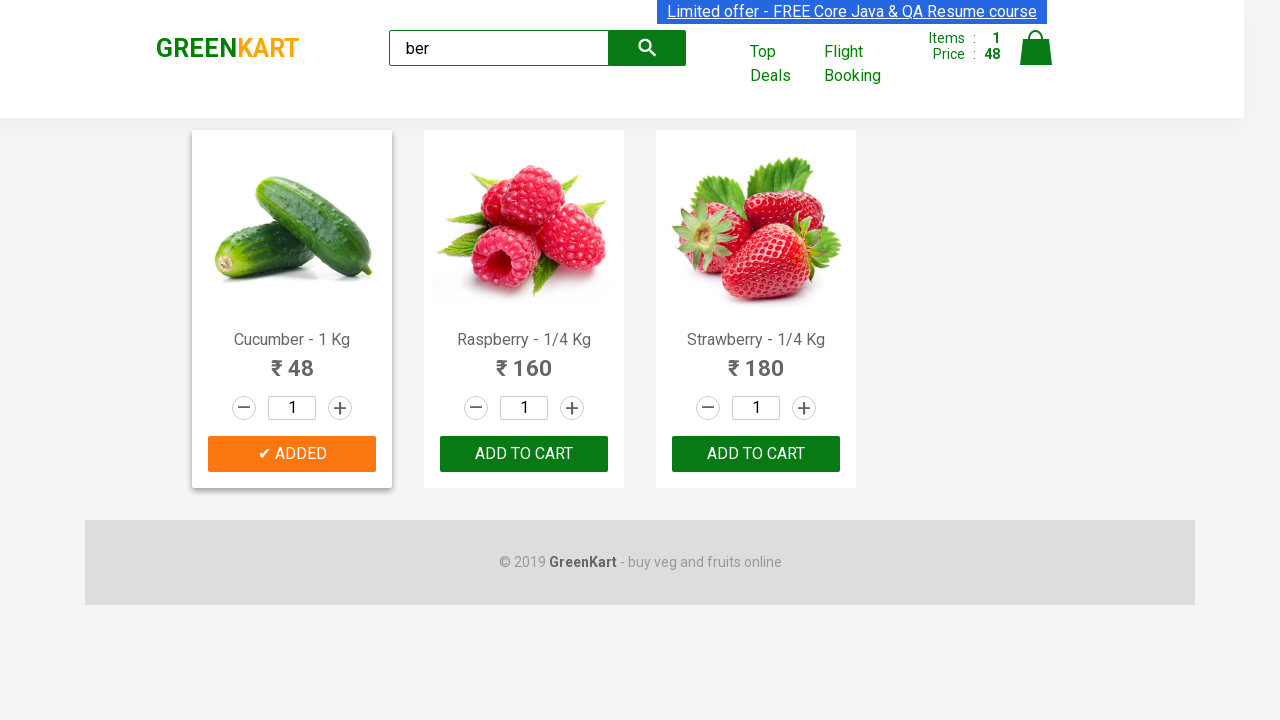

Clicked 'Add to cart' button for a product at (524, 454) on xpath=//div[@class="product-action"]/button >> nth=1
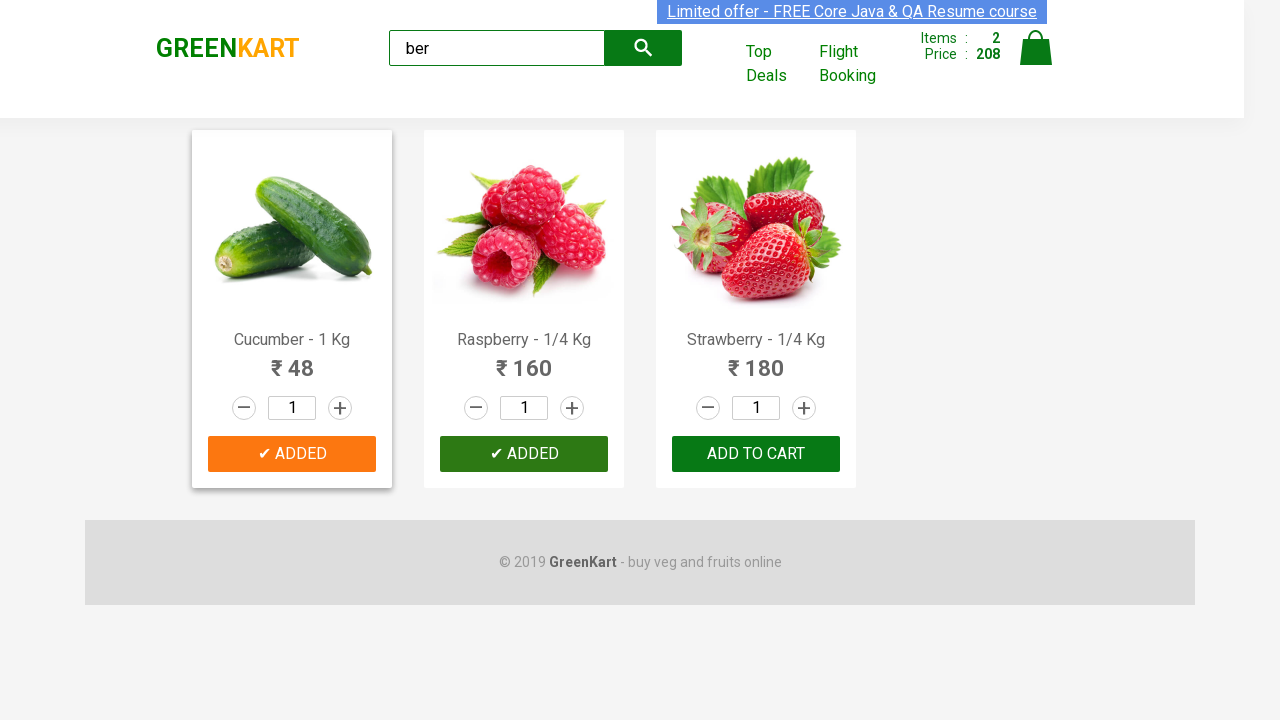

Clicked 'Add to cart' button for a product at (756, 454) on xpath=//div[@class="product-action"]/button >> nth=2
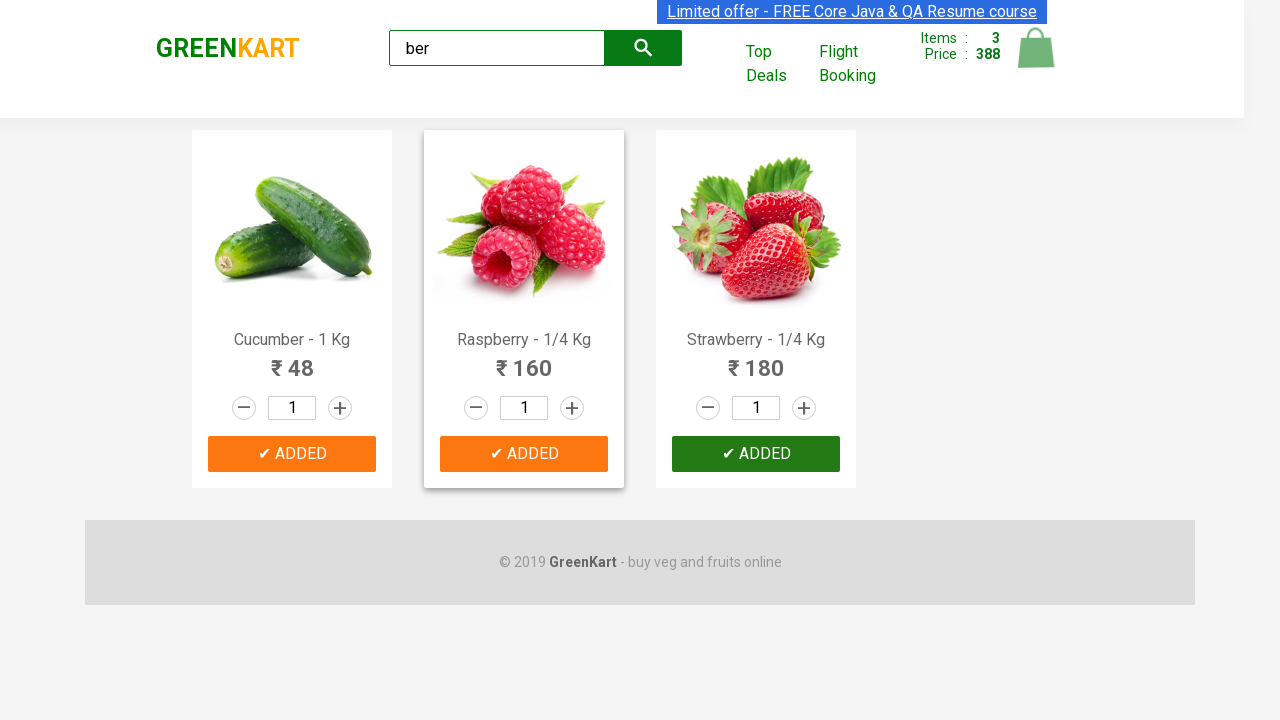

Clicked on cart icon to view cart at (1036, 59) on xpath=//a[@class="cart-icon"]
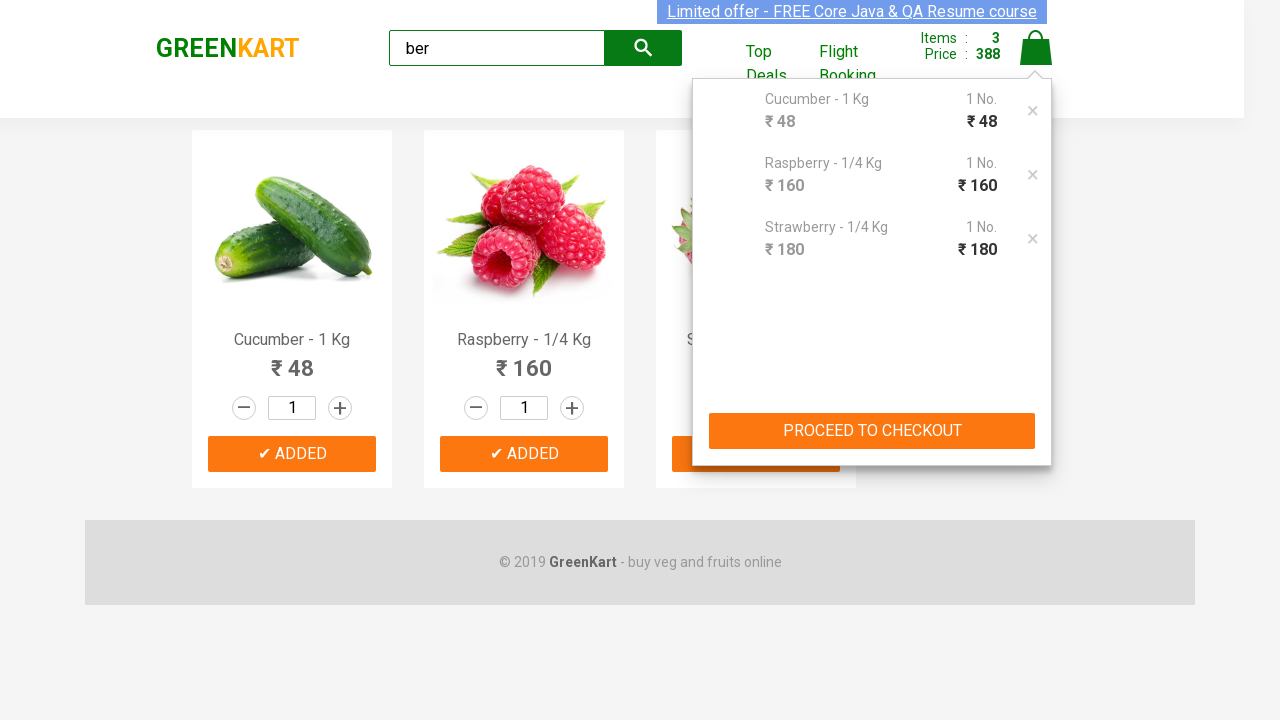

Clicked 'PROCEED TO CHECKOUT' button at (872, 431) on xpath=//button[text()="PROCEED TO CHECKOUT"]
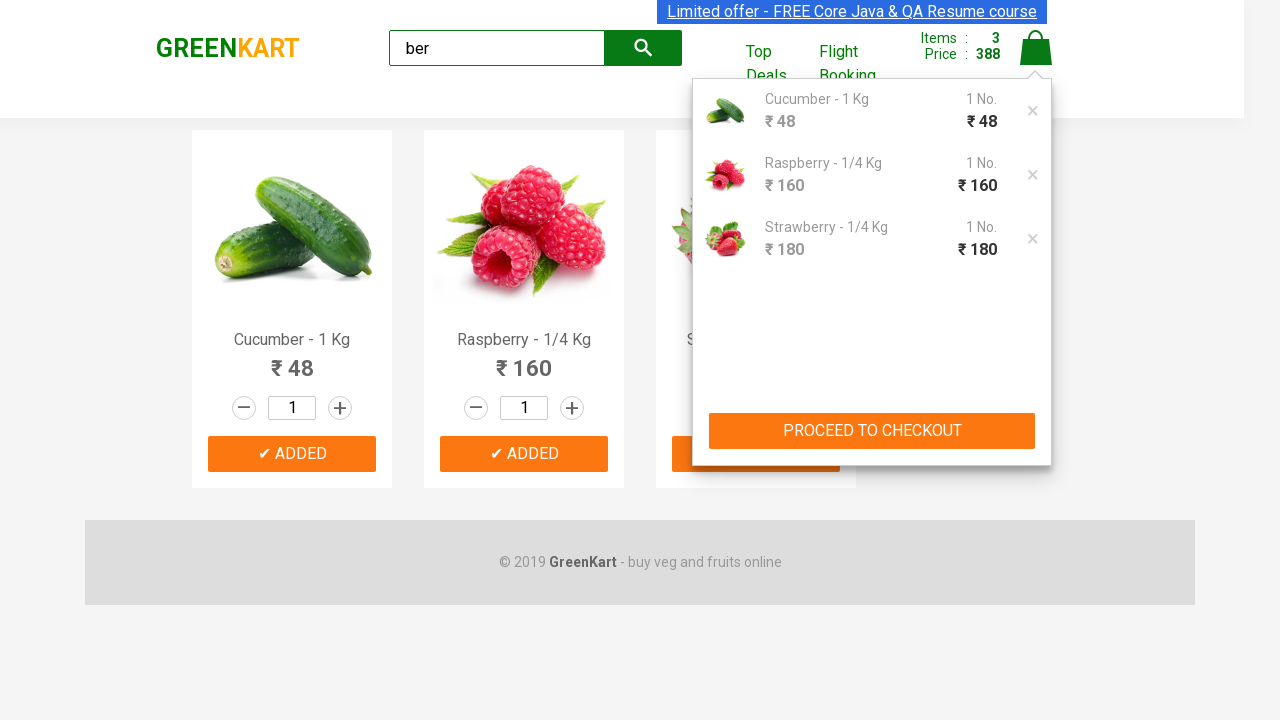

Waited for checkout page to load
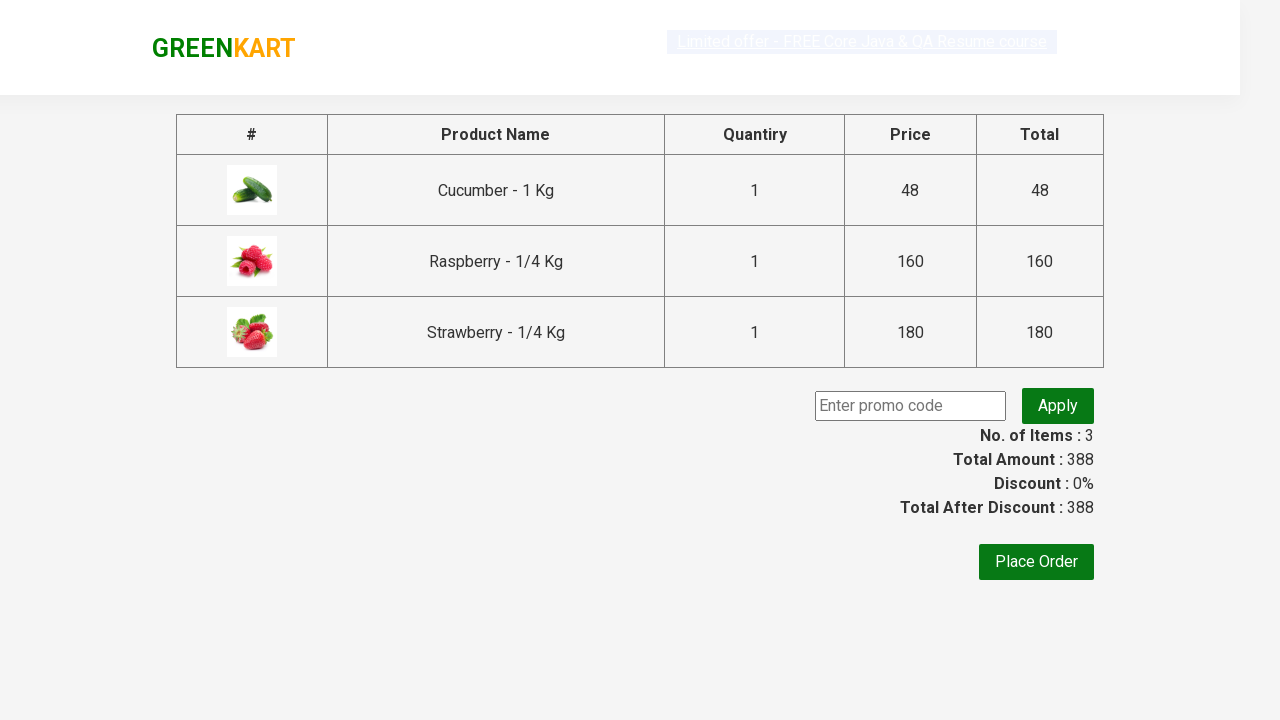

Entered promo code 'rahulshettyacademy' on //input[@class="promoCode"]
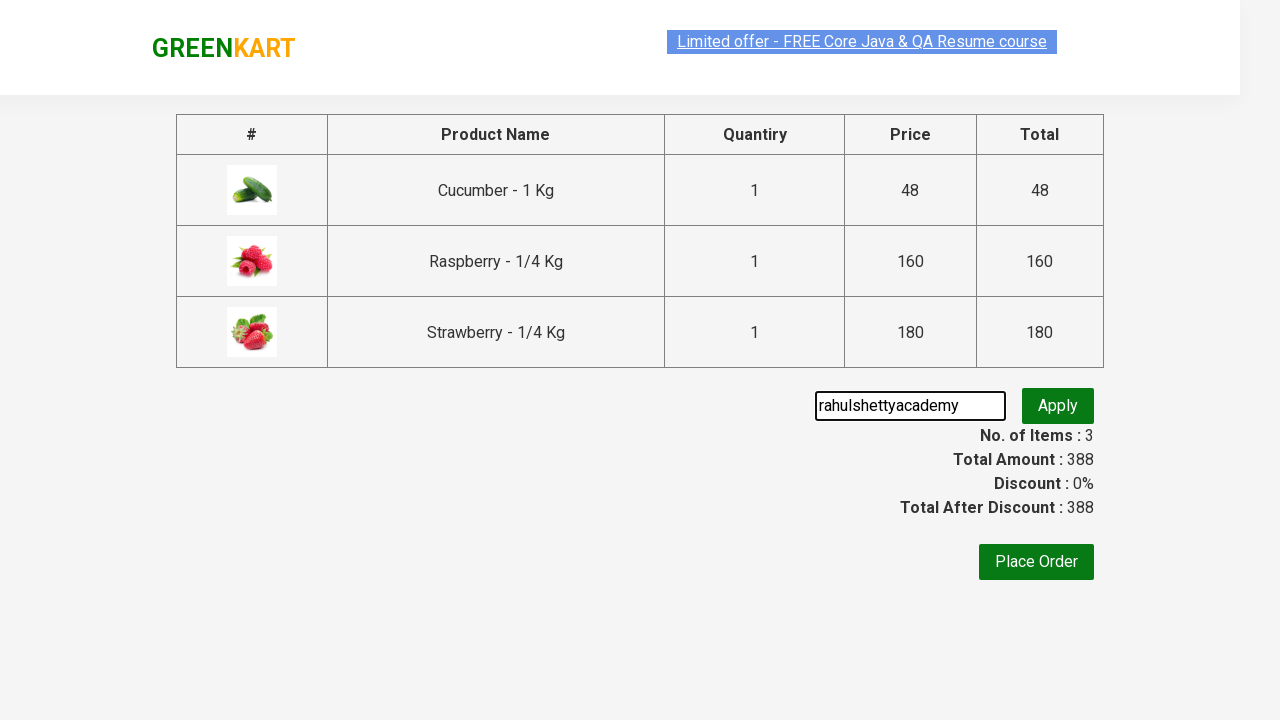

Clicked button to apply promo code at (1058, 406) on xpath=//button[@class="promoBtn"]
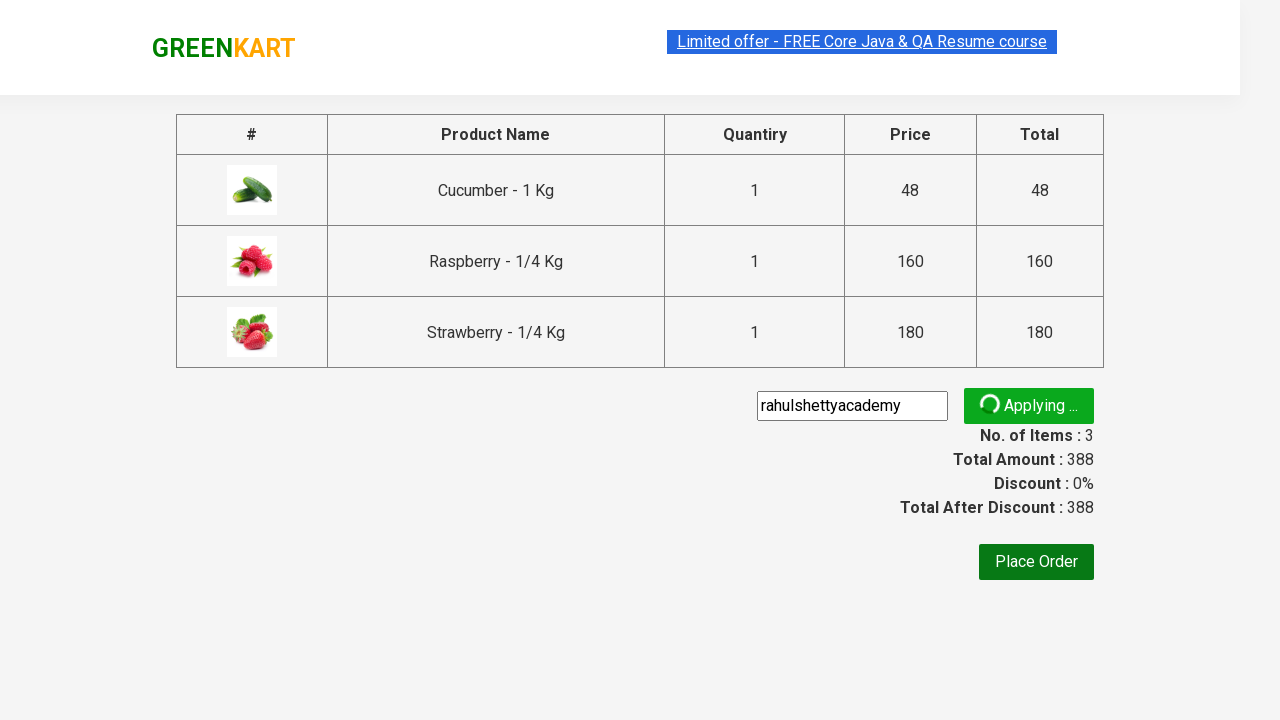

Waited for promo code validation
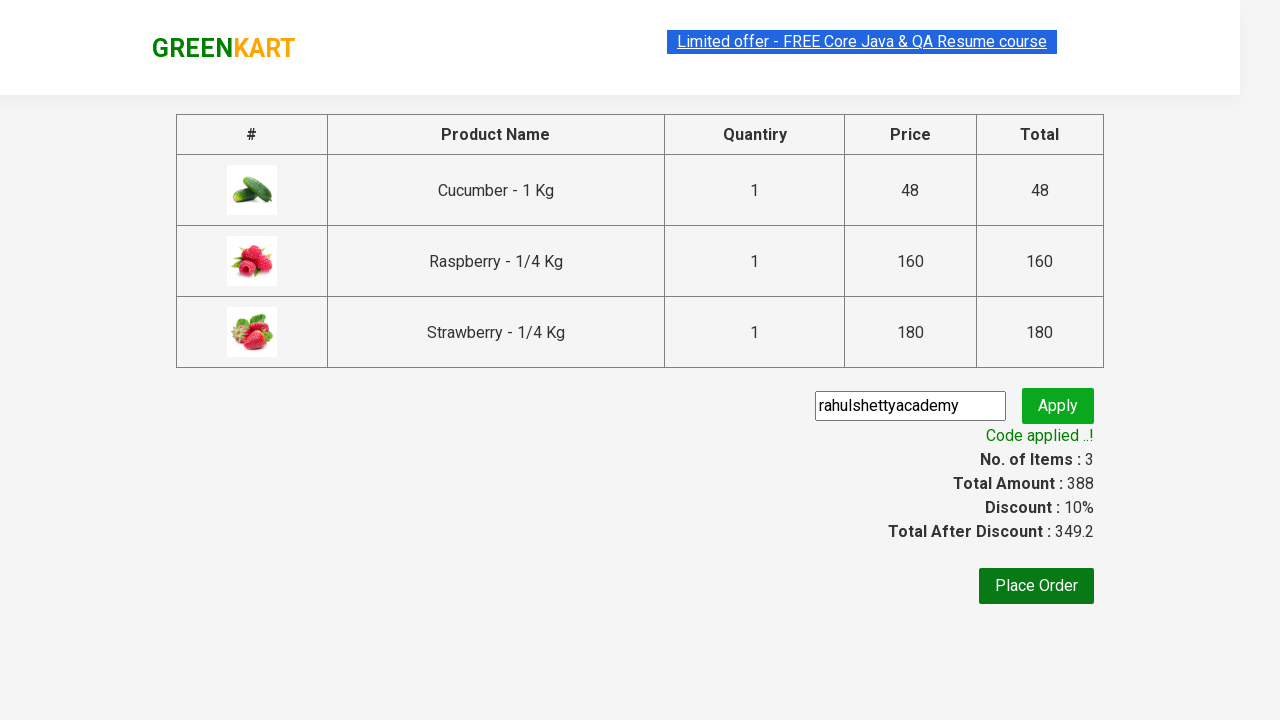

Retrieved promo info text: Code applied ..!
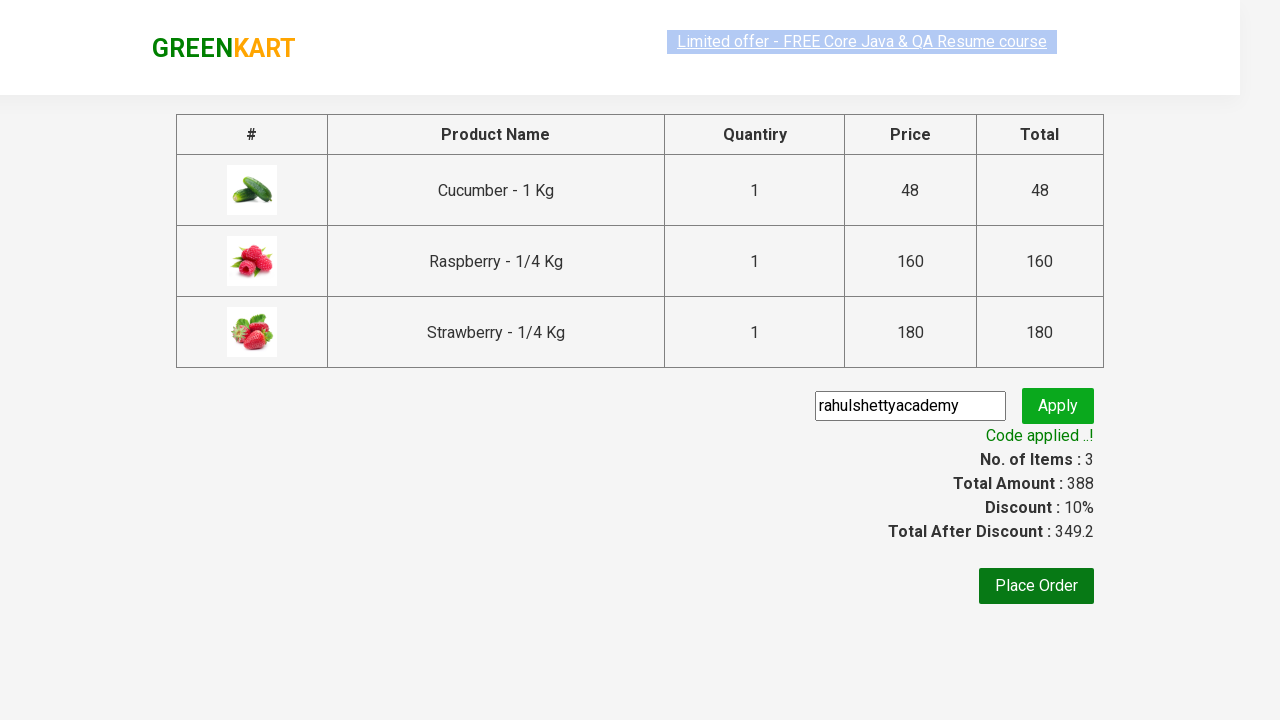

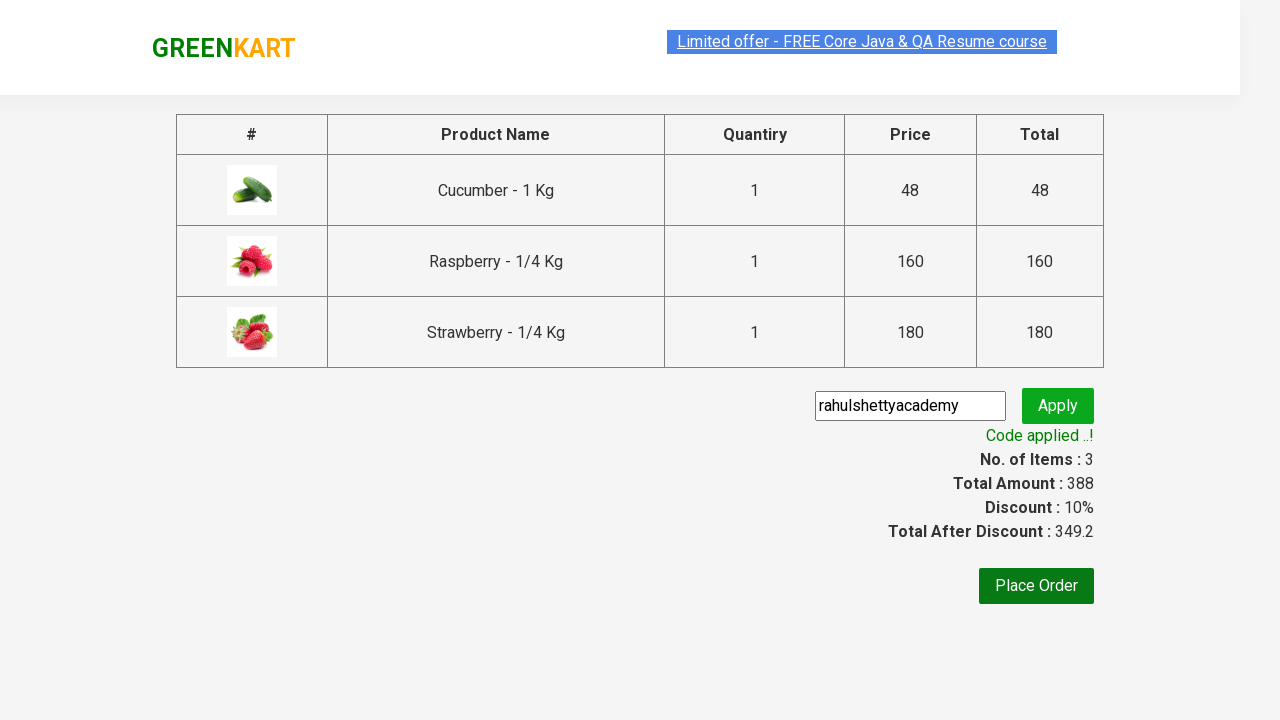